Tests the Add/Remove Elements functionality by clicking the Add Element button to create a Delete button, verifying it appears, clicking Delete to remove it, and verifying the page heading is still visible.

Starting URL: https://the-internet.herokuapp.com/add_remove_elements/

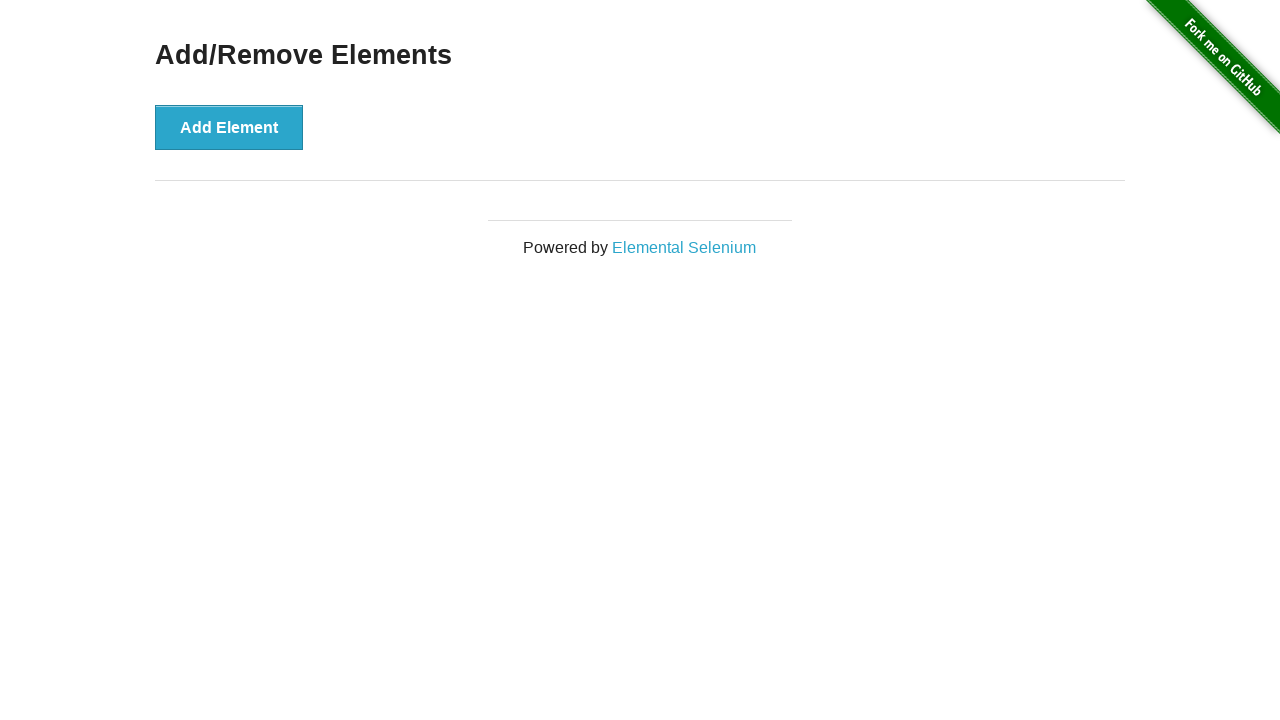

Clicked the 'Add Element' button at (229, 127) on xpath=//*[text()='Add Element']
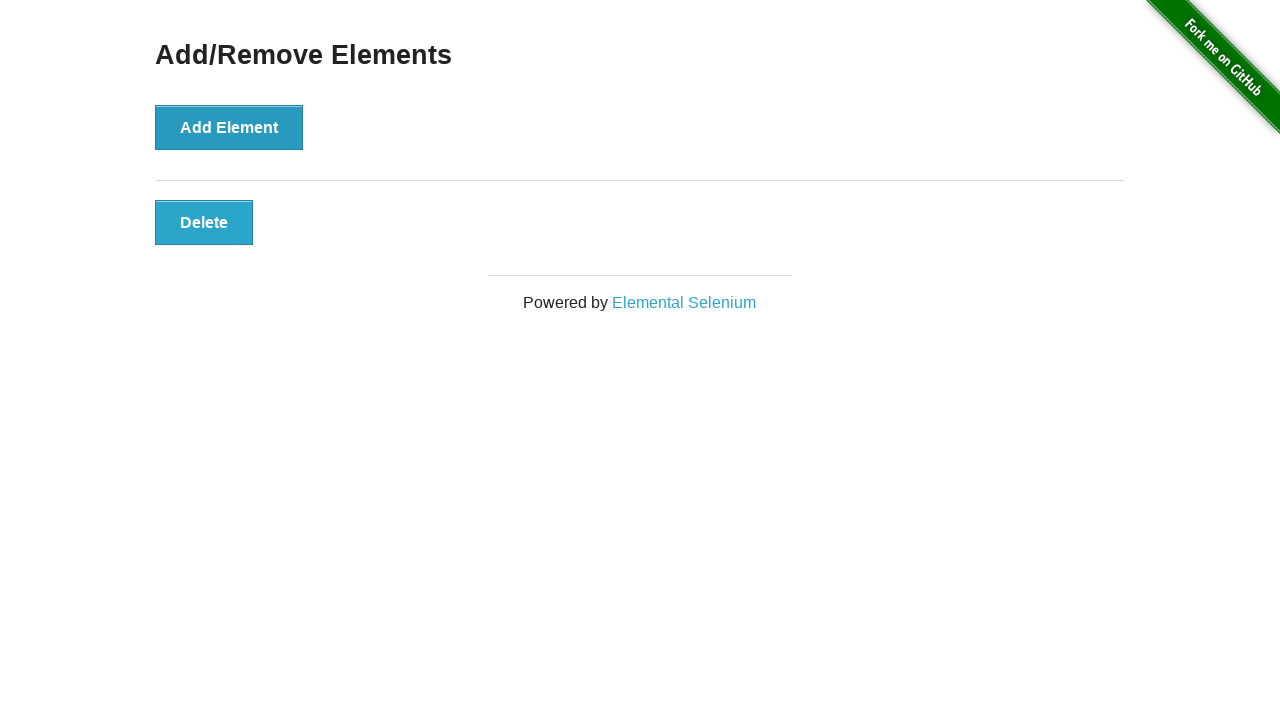

Delete button appeared and is visible
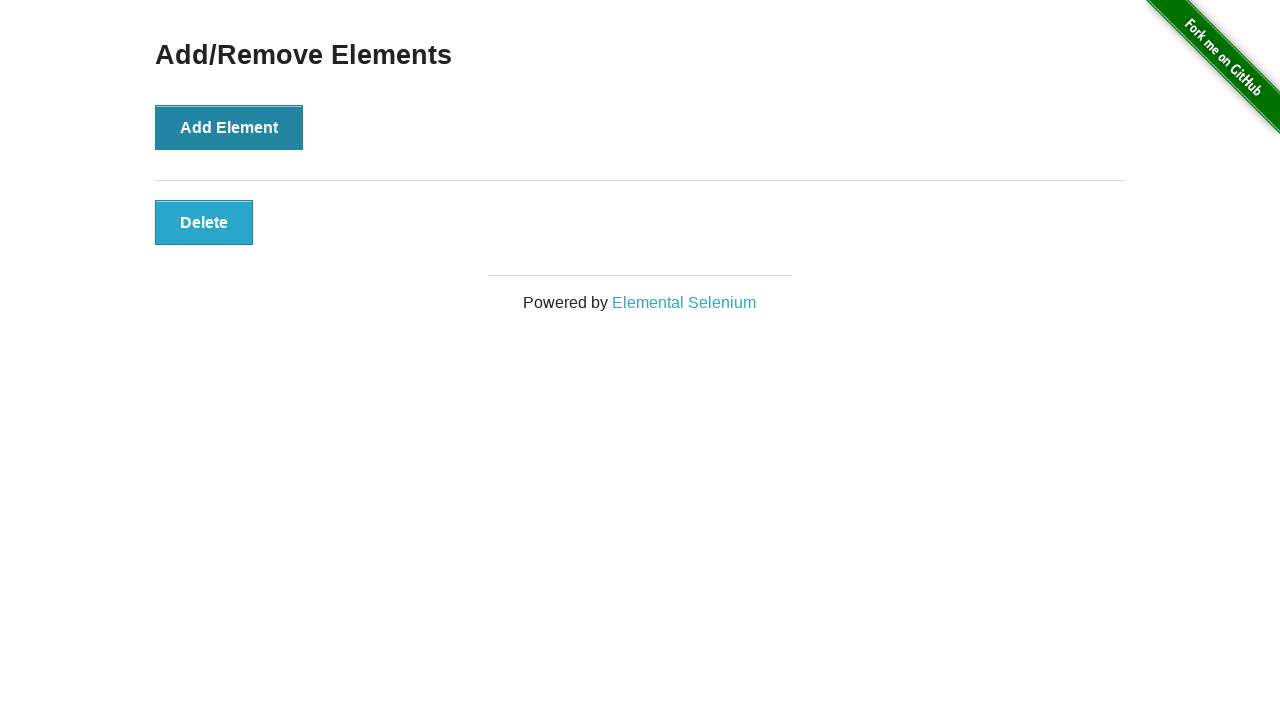

Clicked the Delete button to remove the element at (204, 222) on xpath=//*[text()='Delete']
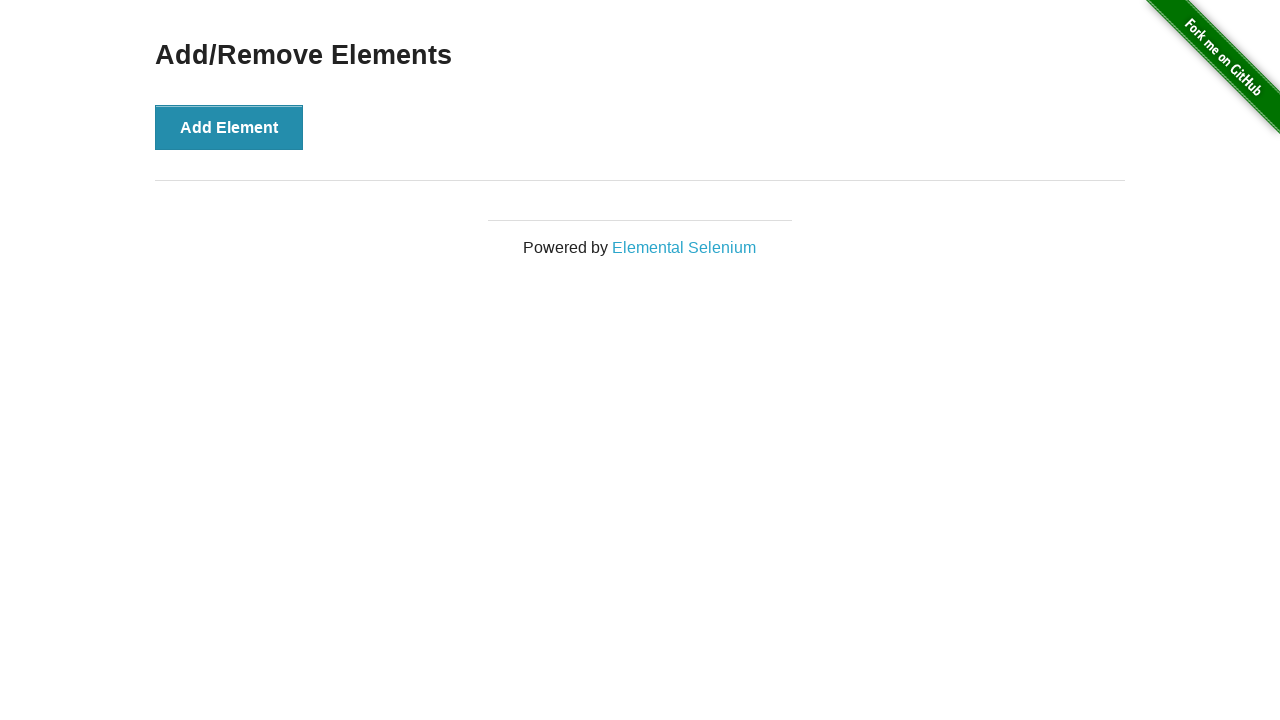

Verified the 'Add/Remove Elements' heading is still visible
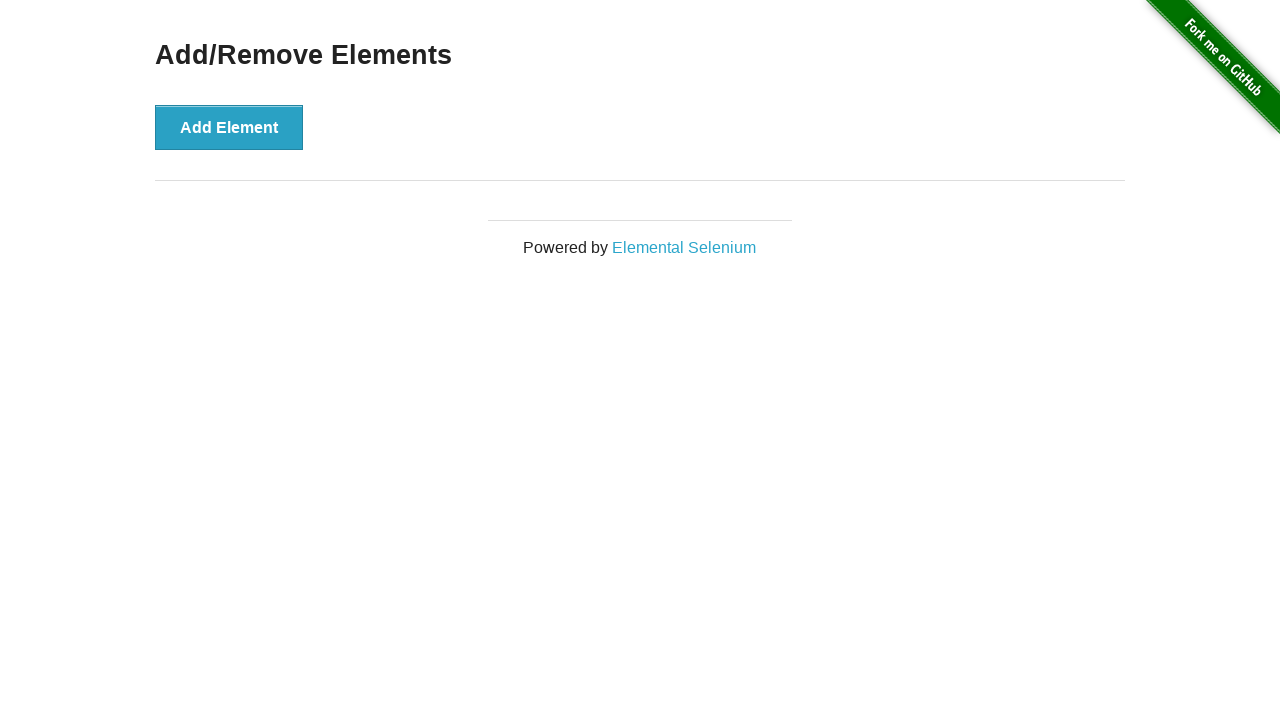

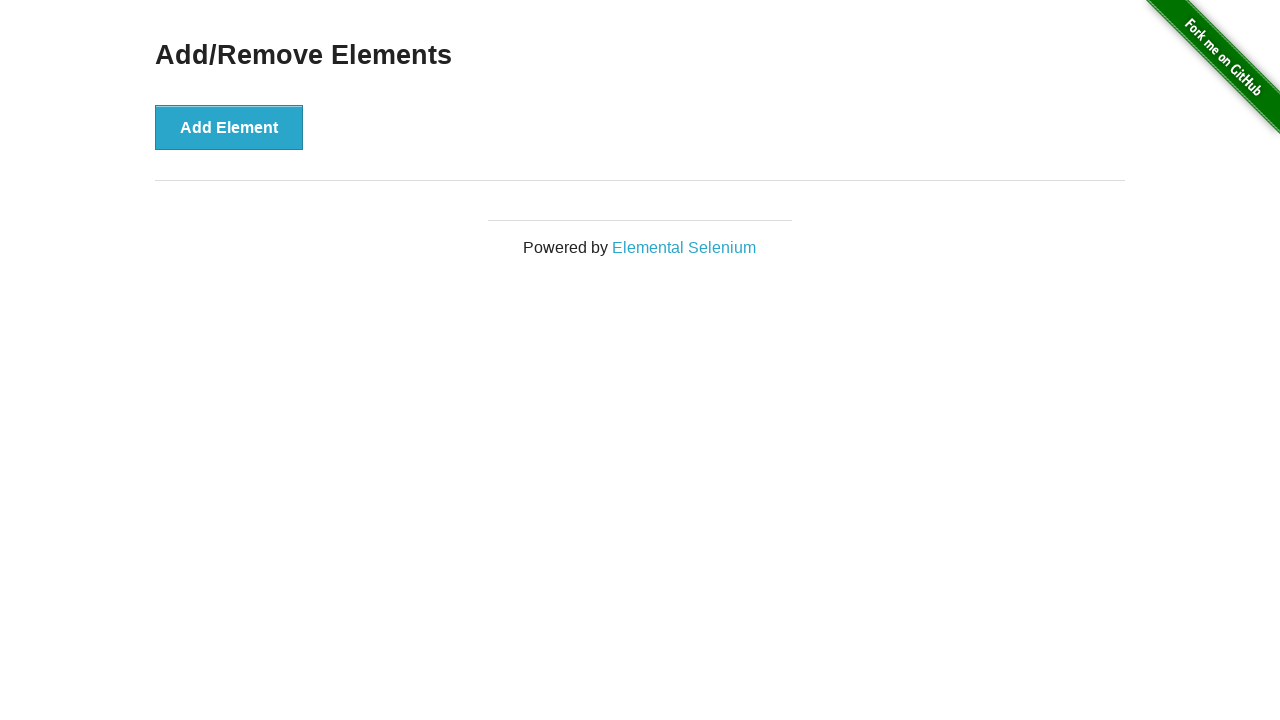